Tests window switching functionality by opening a new window, switching between windows, and performing actions

Starting URL: https://rahulshettyacademy.com/AutomationPractice/

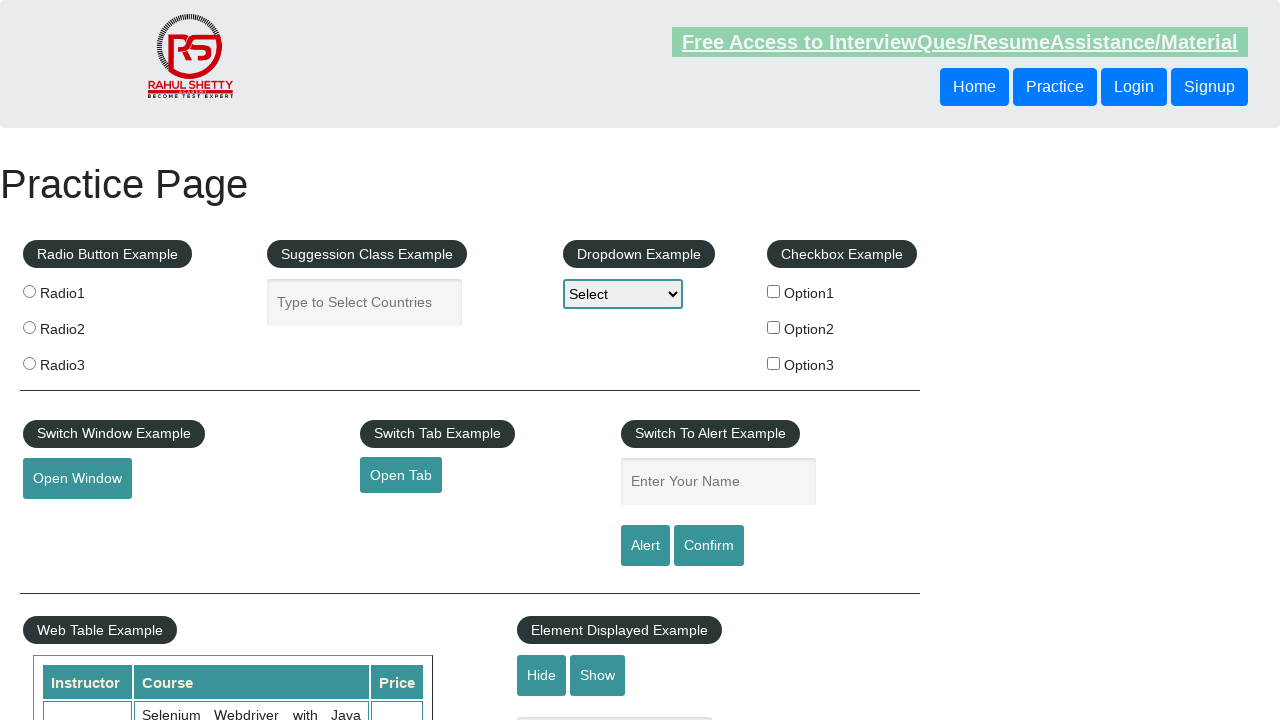

Clicked button to open new window and new window appeared at (77, 479) on #openwindow
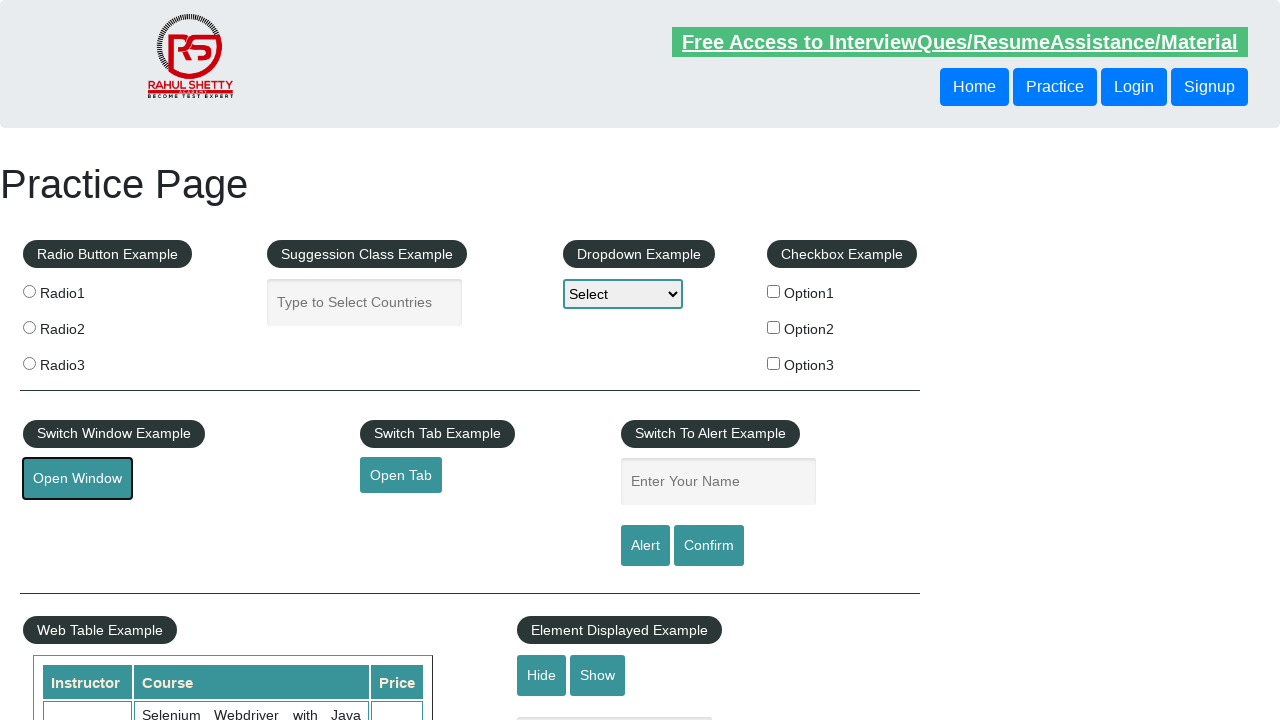

Captured new popup window reference
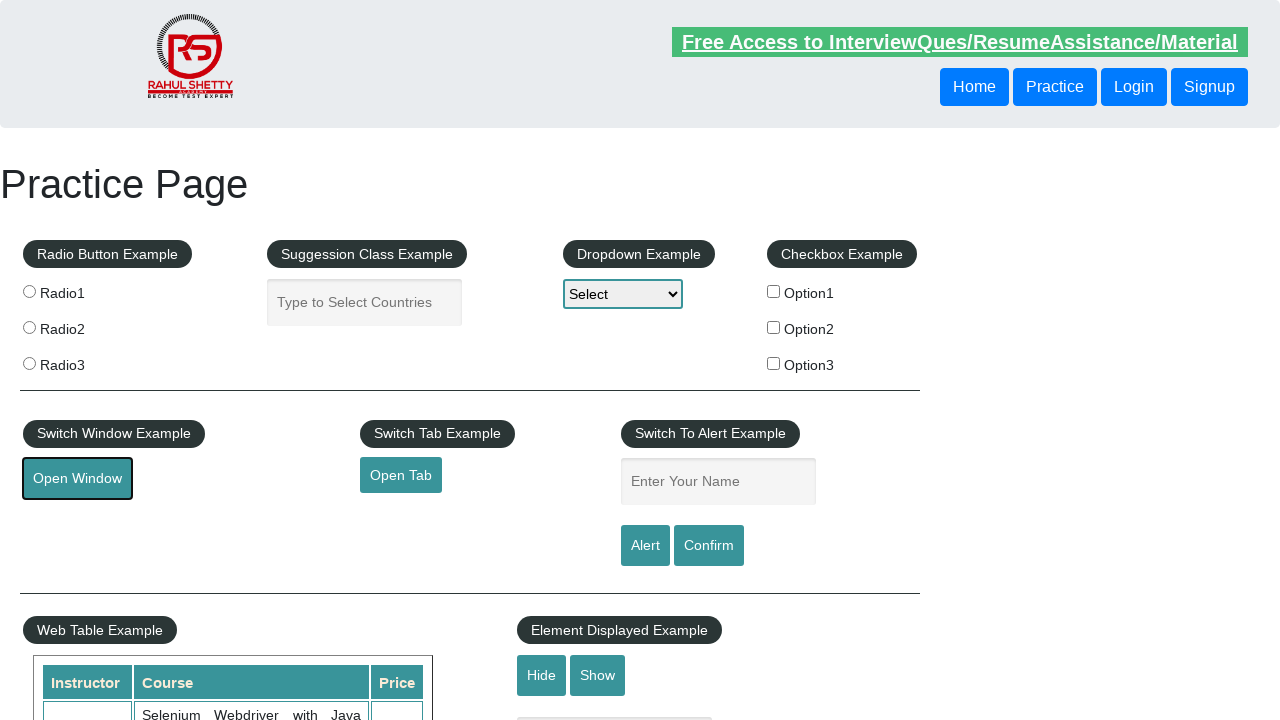

Switched back to main window and clicked checkbox option 1 at (774, 291) on #checkBoxOption1
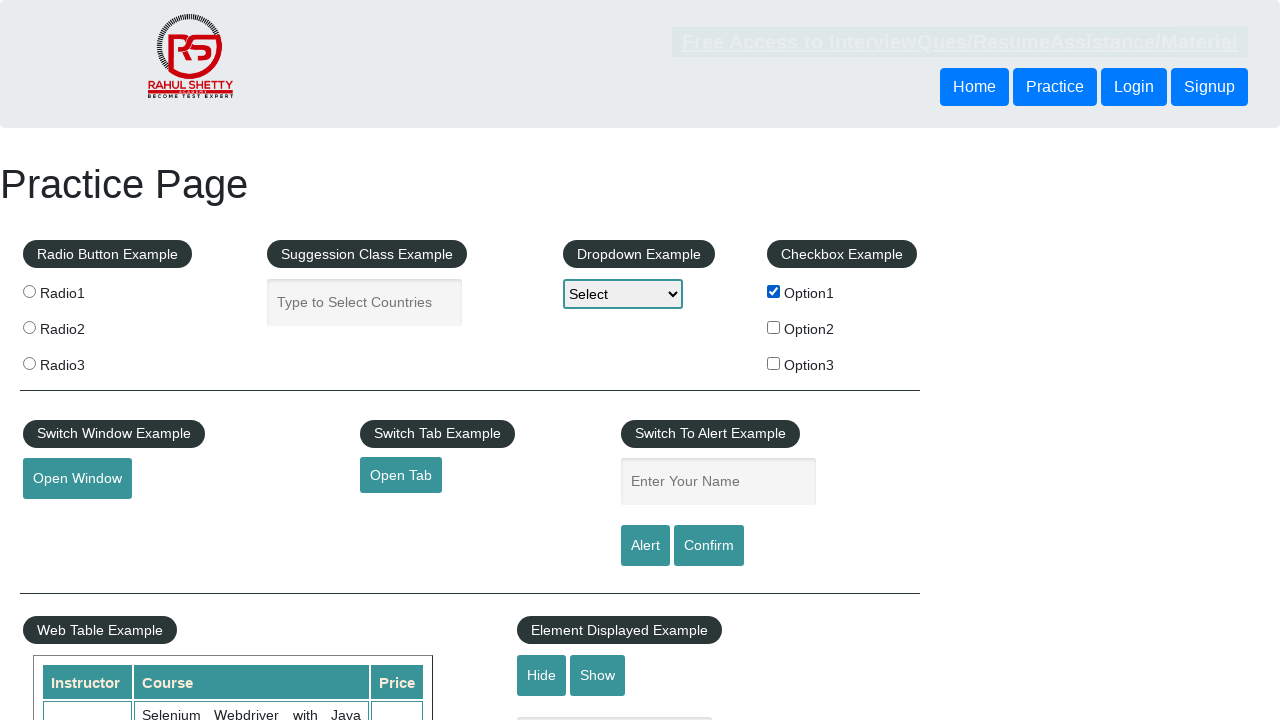

Closed the popup window
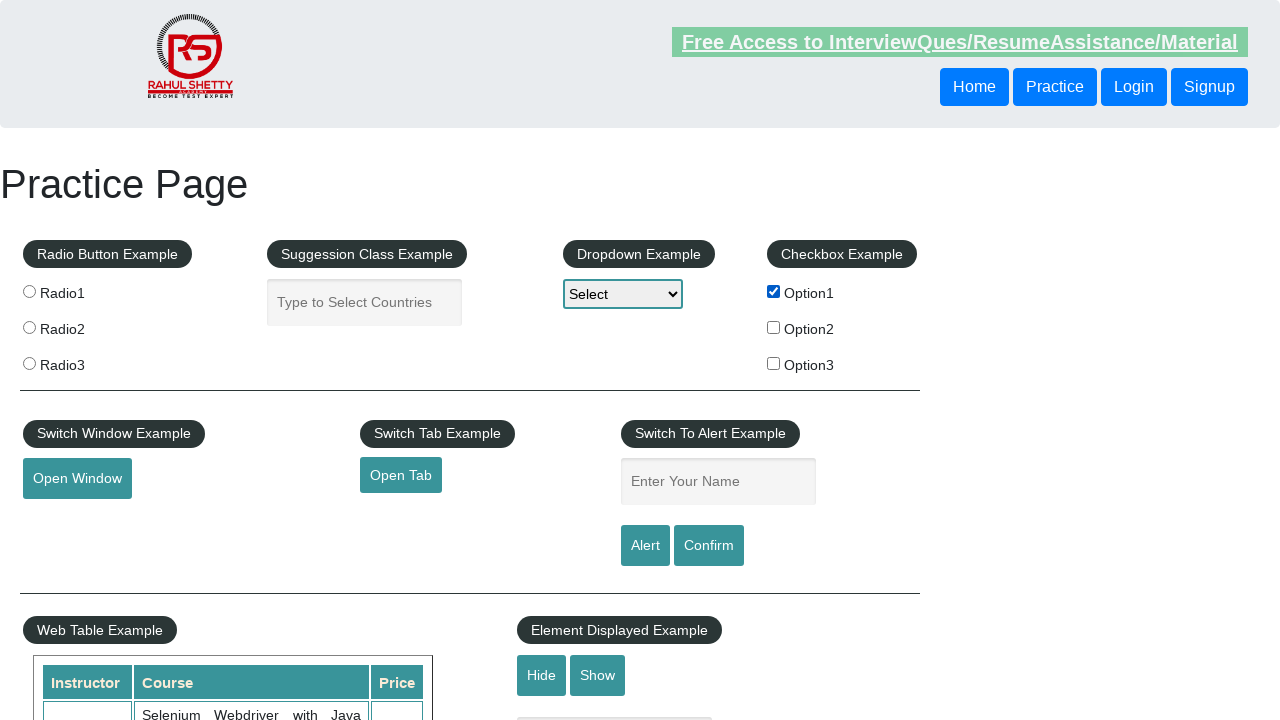

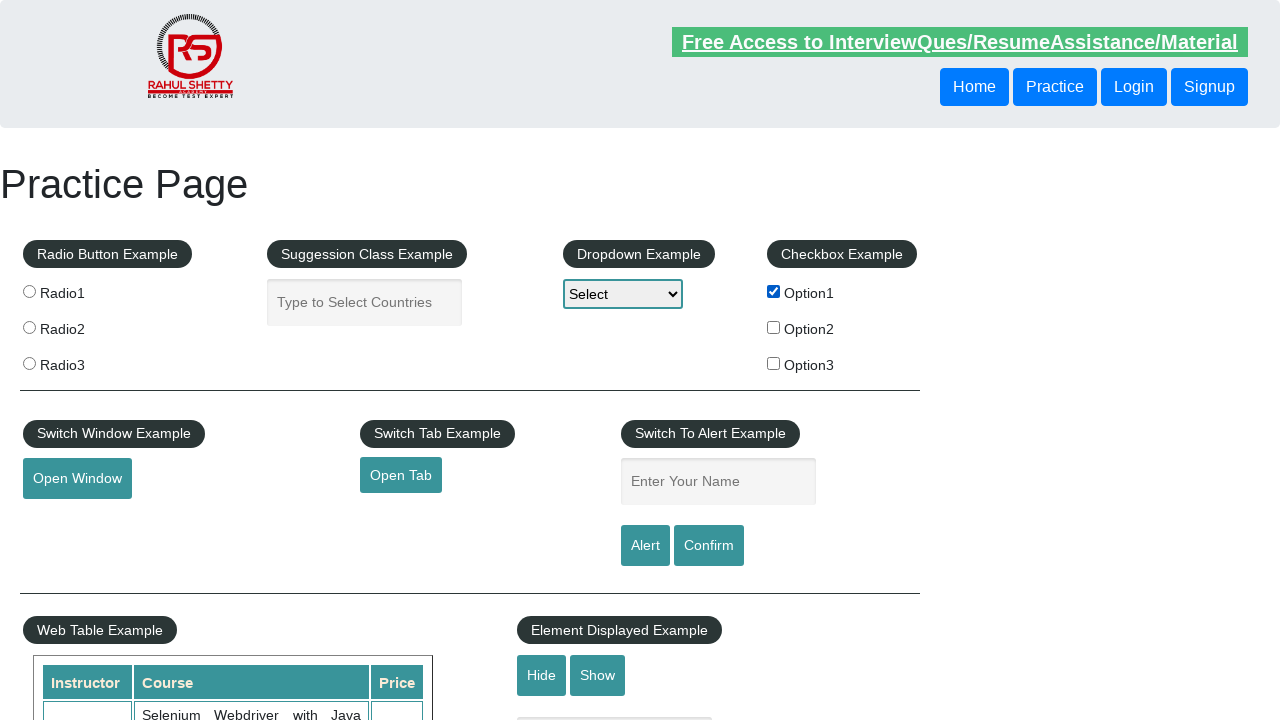